Navigates to Taiwan's Central Bank law database and verifies that the news list table loads

Starting URL: https://www.law.cbc.gov.tw/

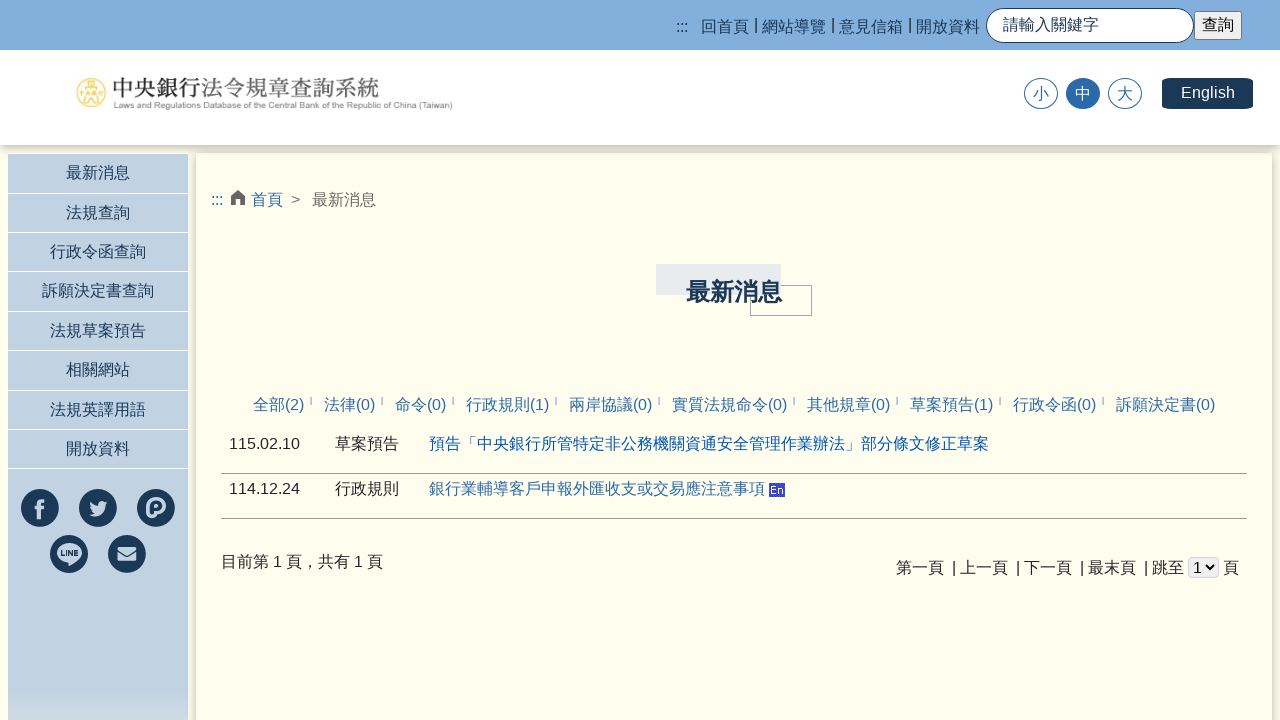

Navigated to Taiwan Central Bank law database homepage
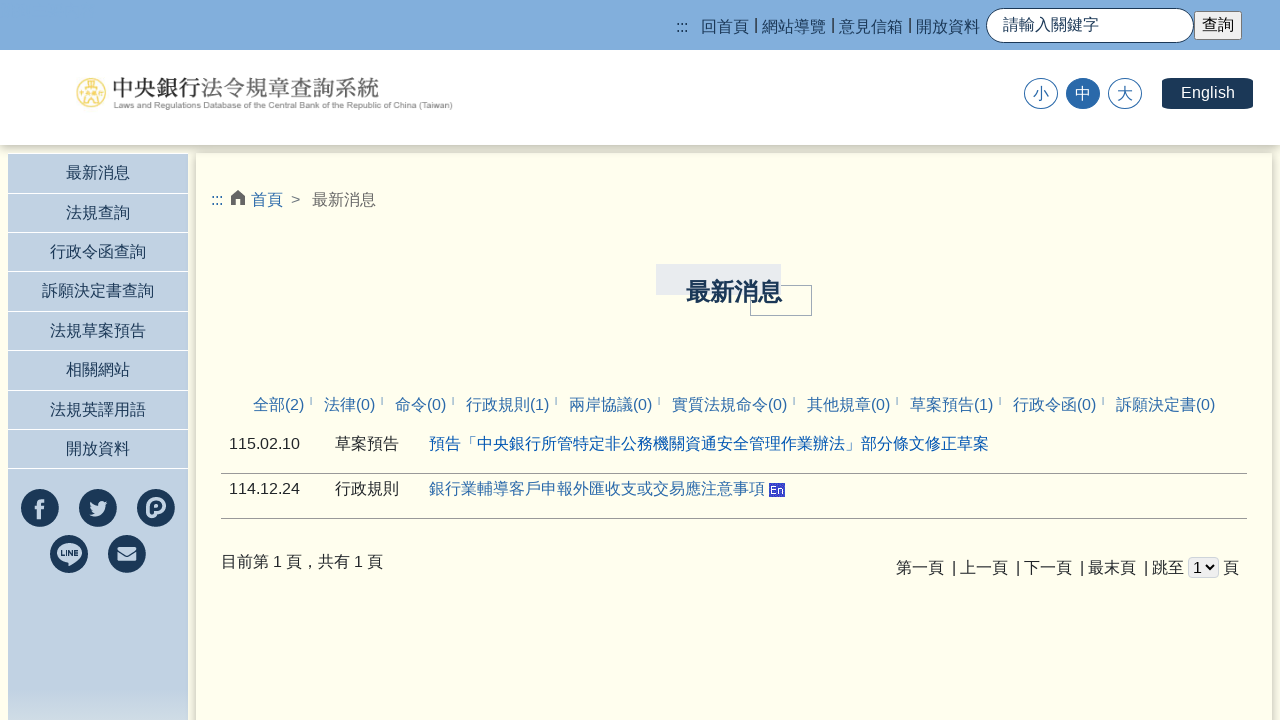

News list table loaded
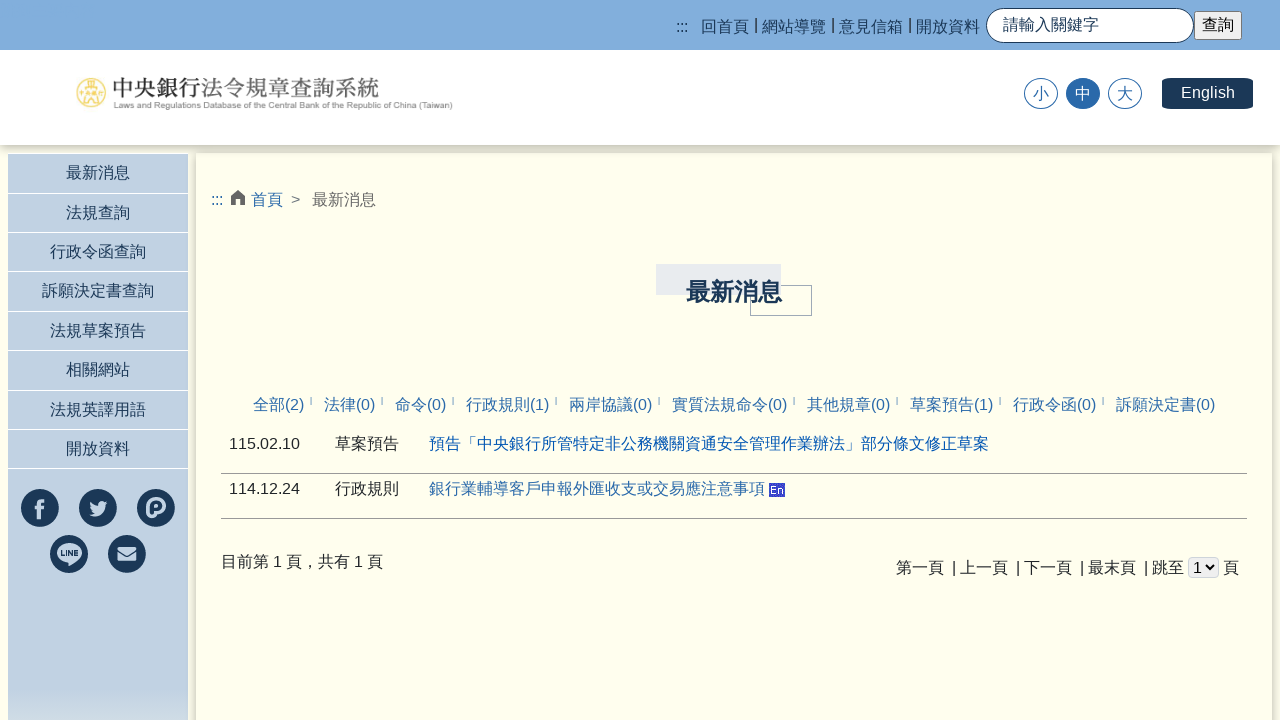

Verified date cells are present in news list table
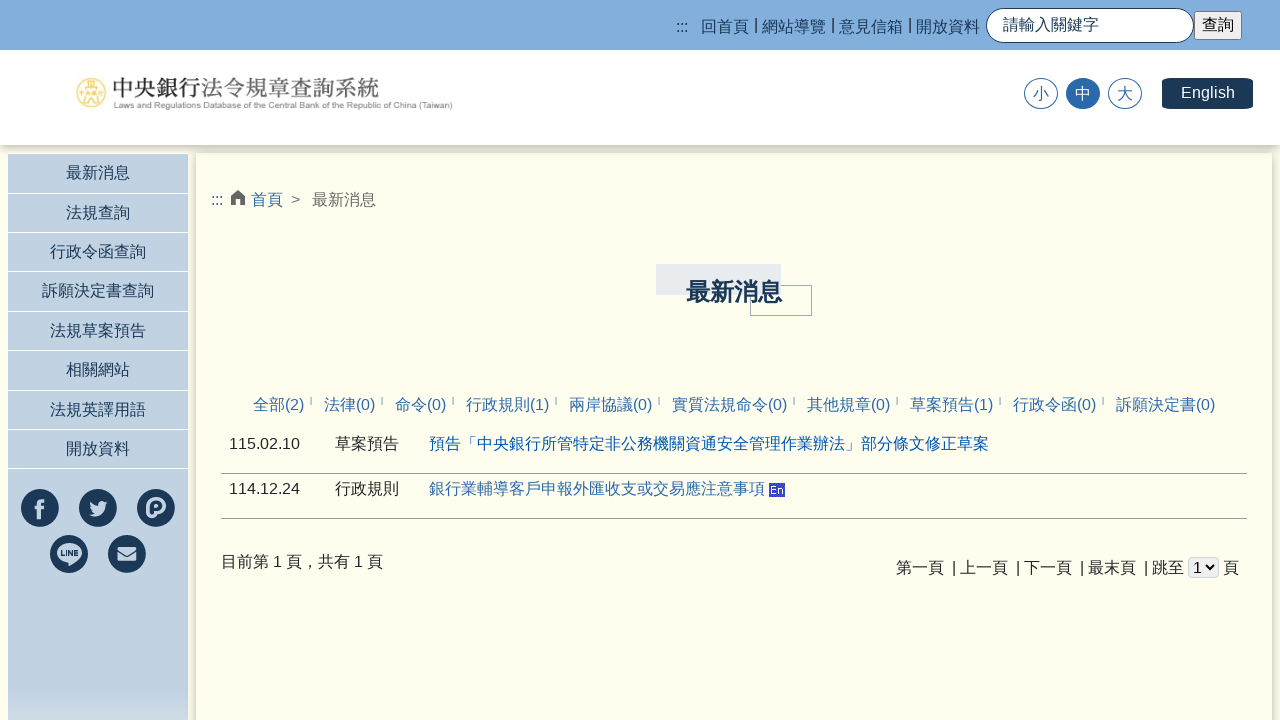

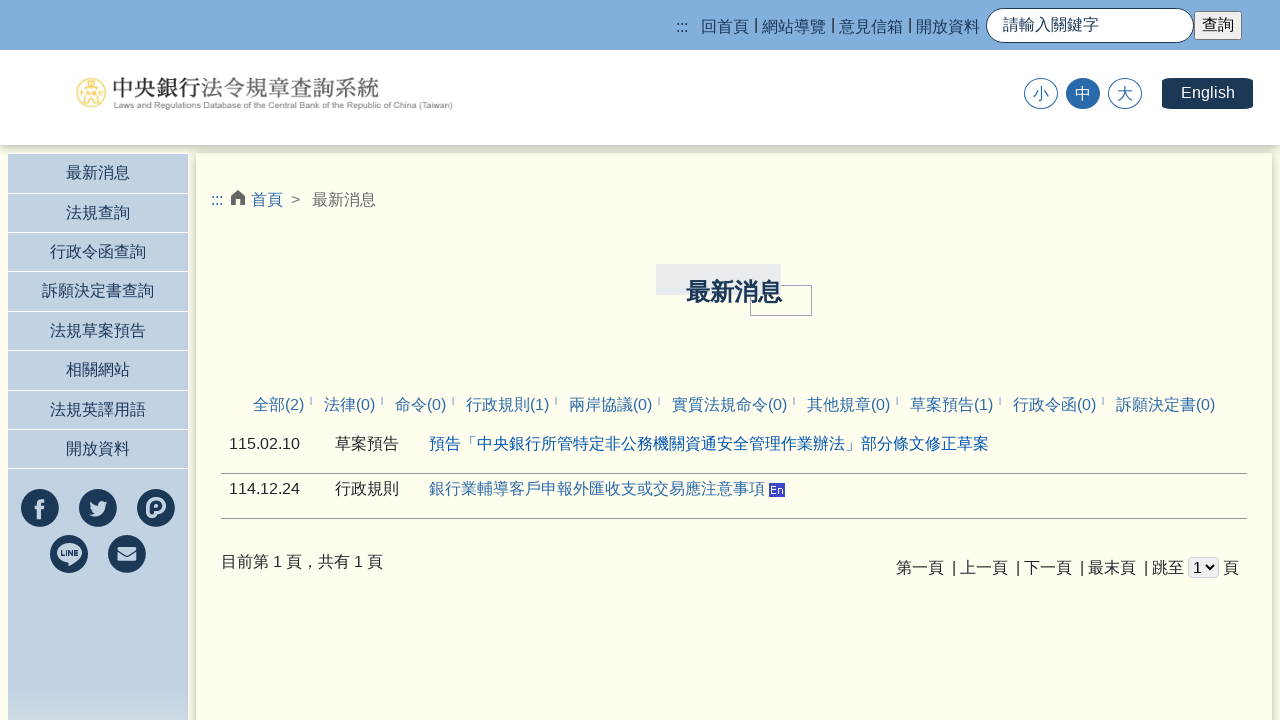